Tests JavaScript alert handling including simple alerts, confirm dialogs (accept/dismiss), and prompt dialogs with text input on a public test site.

Starting URL: http://the-internet.herokuapp.com/javascript_alerts

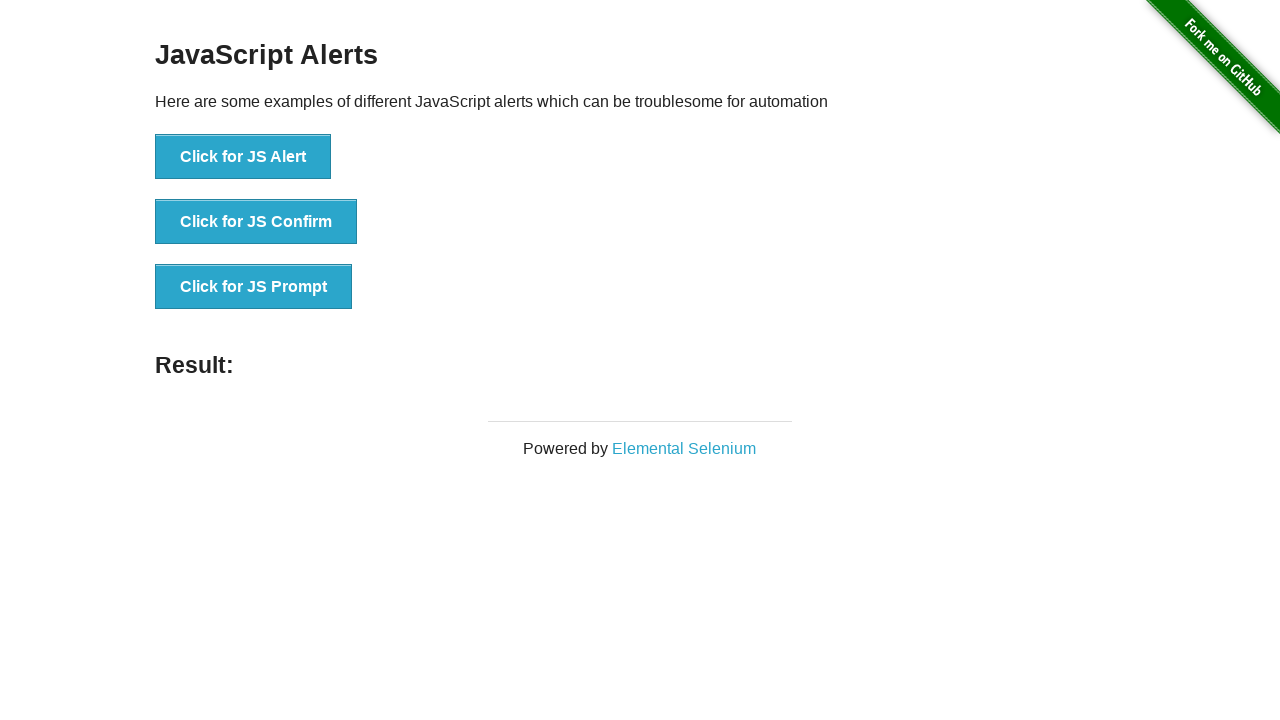

Clicked 'Click for JS Alert' button to trigger simple alert at (243, 157) on xpath=//button[text()='Click for JS Alert']
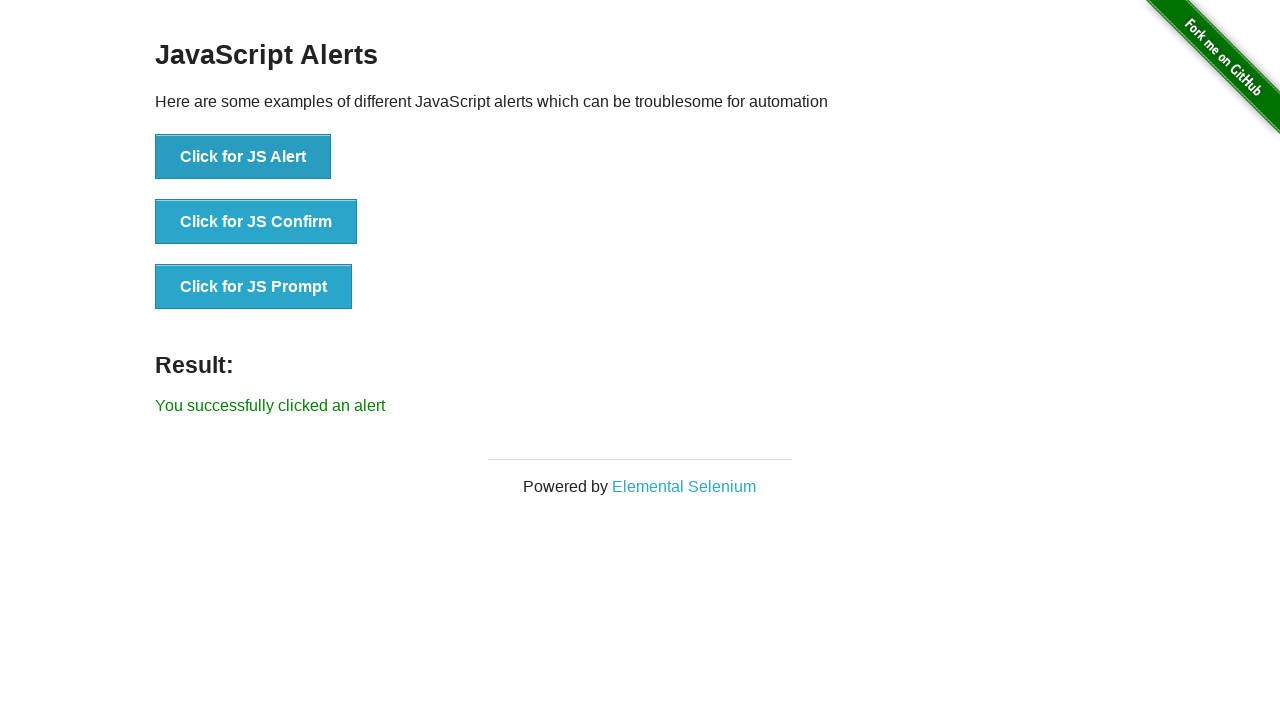

Set up dialog handler to accept alerts and clicked 'Click for JS Alert' button at (243, 157) on xpath=//button[text()='Click for JS Alert']
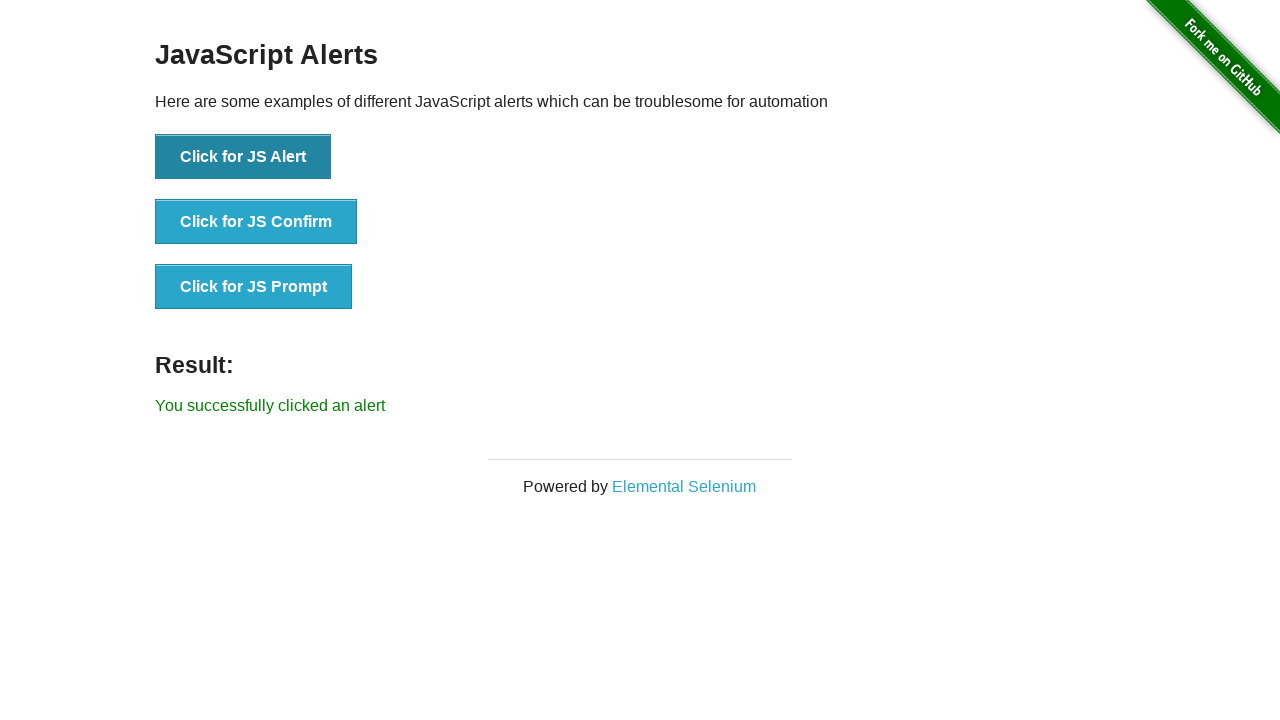

Waited for result element to appear after alert acceptance
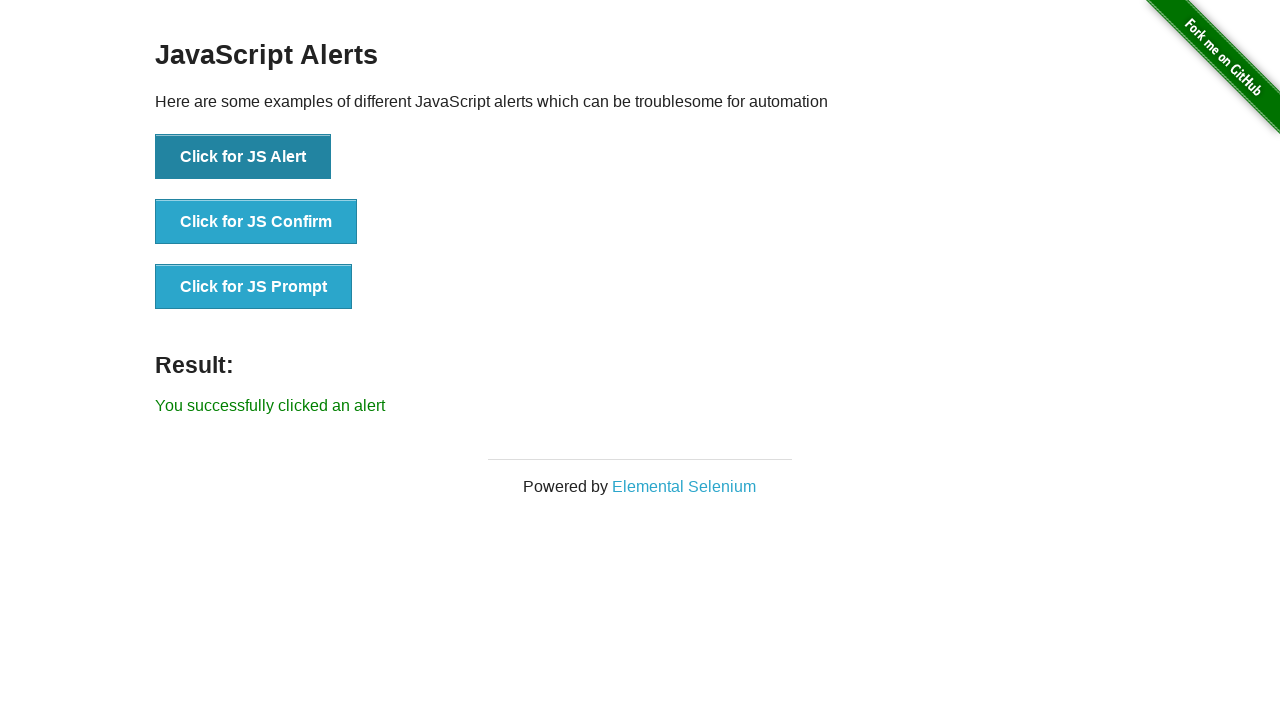

Set up dialog handler to dismiss confirm dialog and clicked 'Click for JS Confirm' button at (256, 222) on xpath=//button[text()='Click for JS Confirm']
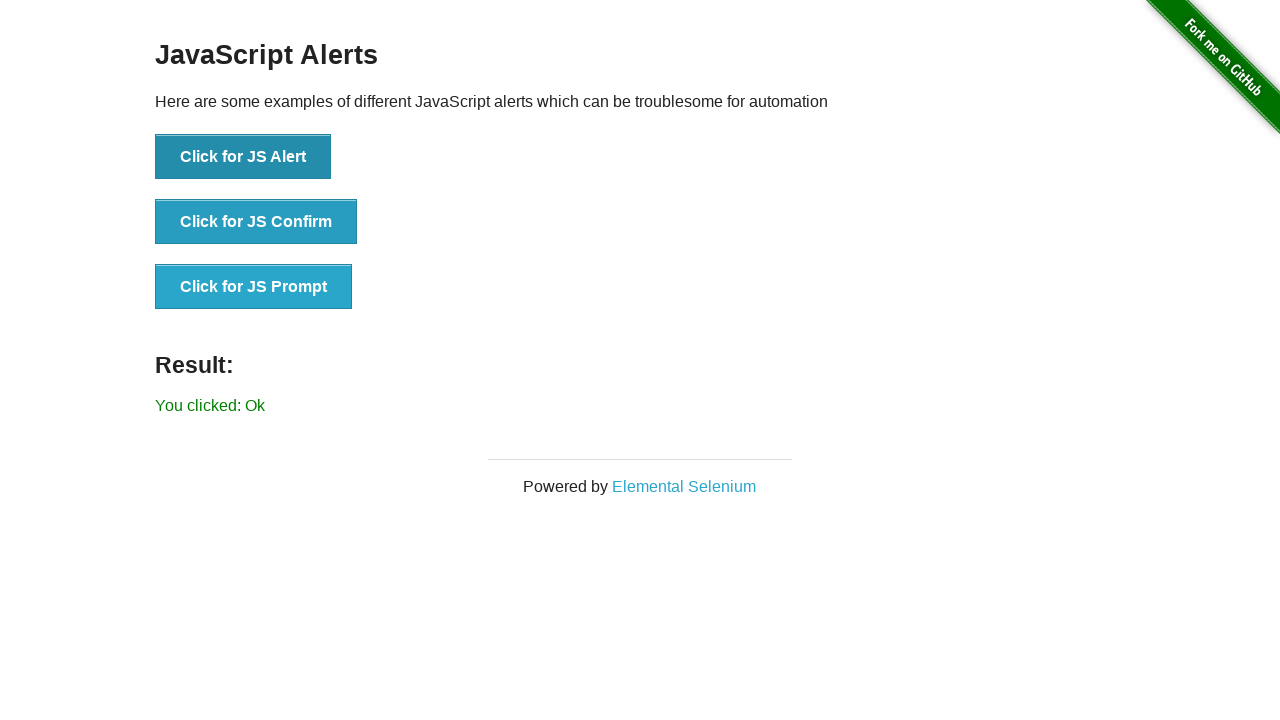

Set up dialog handler to accept confirm dialog and clicked 'Click for JS Confirm' button at (256, 222) on xpath=//button[text()='Click for JS Confirm']
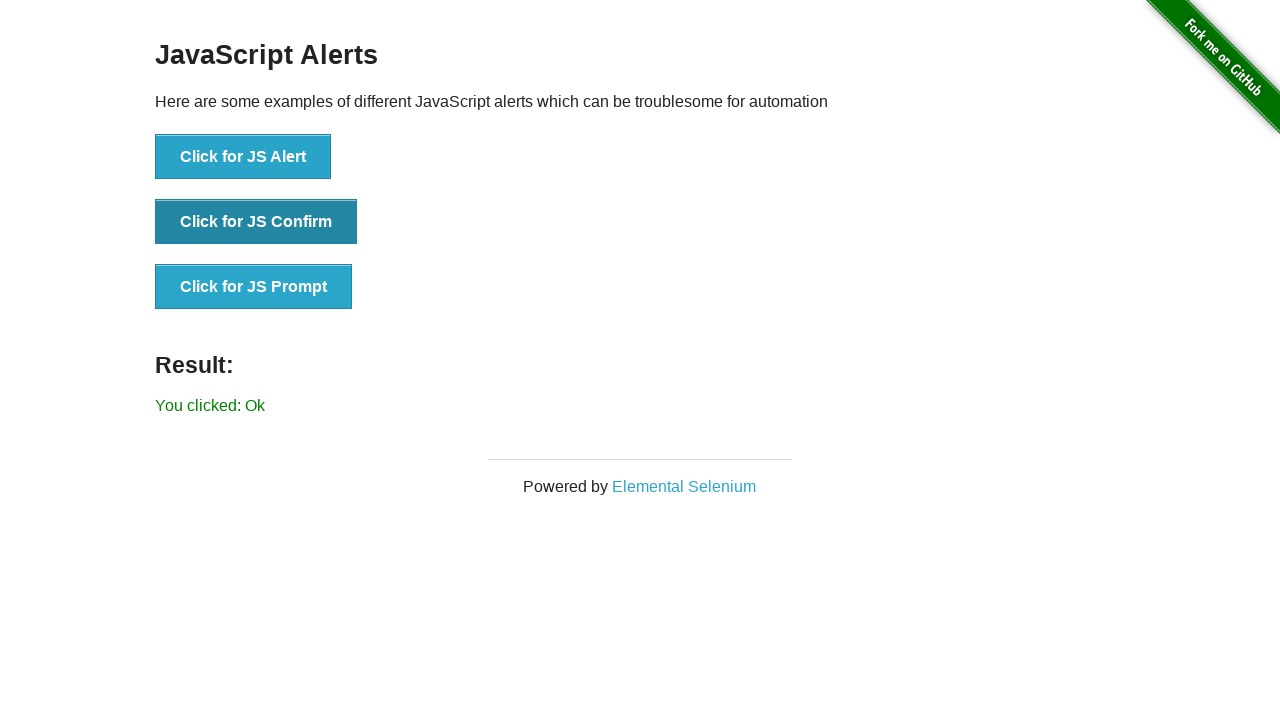

Set up dialog handler to accept prompt with text 'Hi, I am JavaScript' and clicked 'Click for JS Prompt' button at (254, 287) on xpath=//button[text()='Click for JS Prompt']
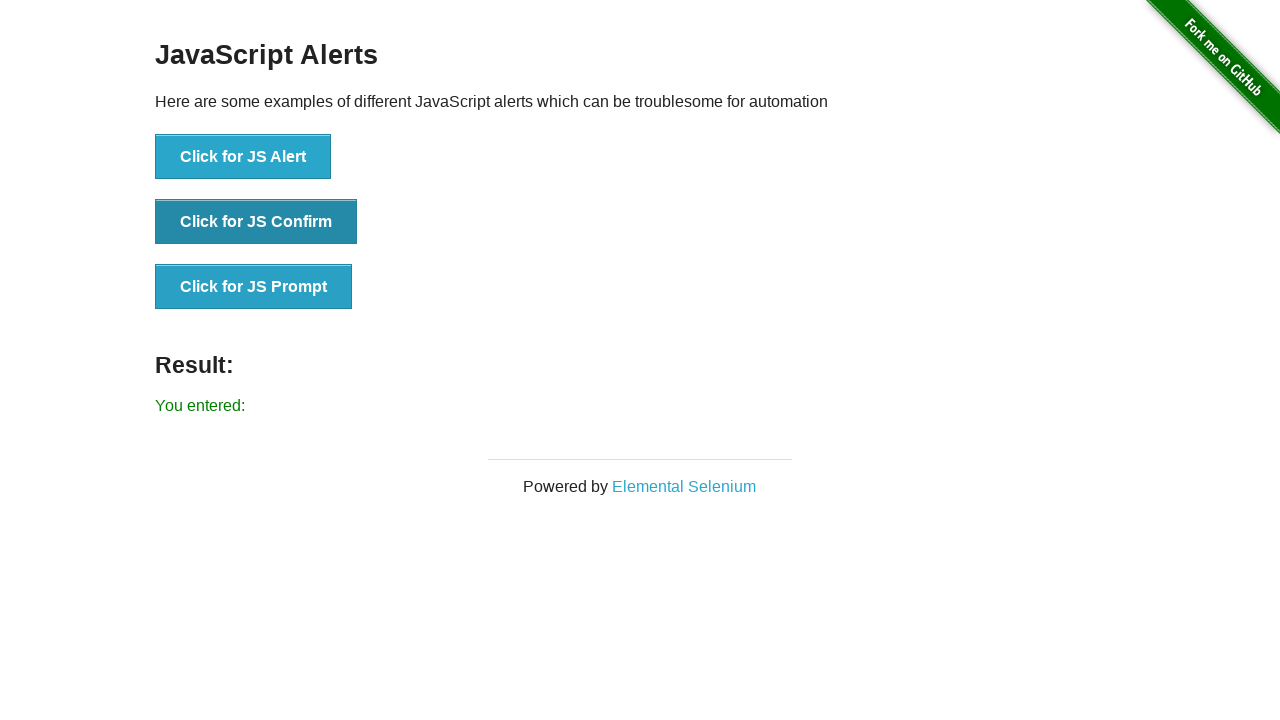

Waited for result element to update after prompt acceptance
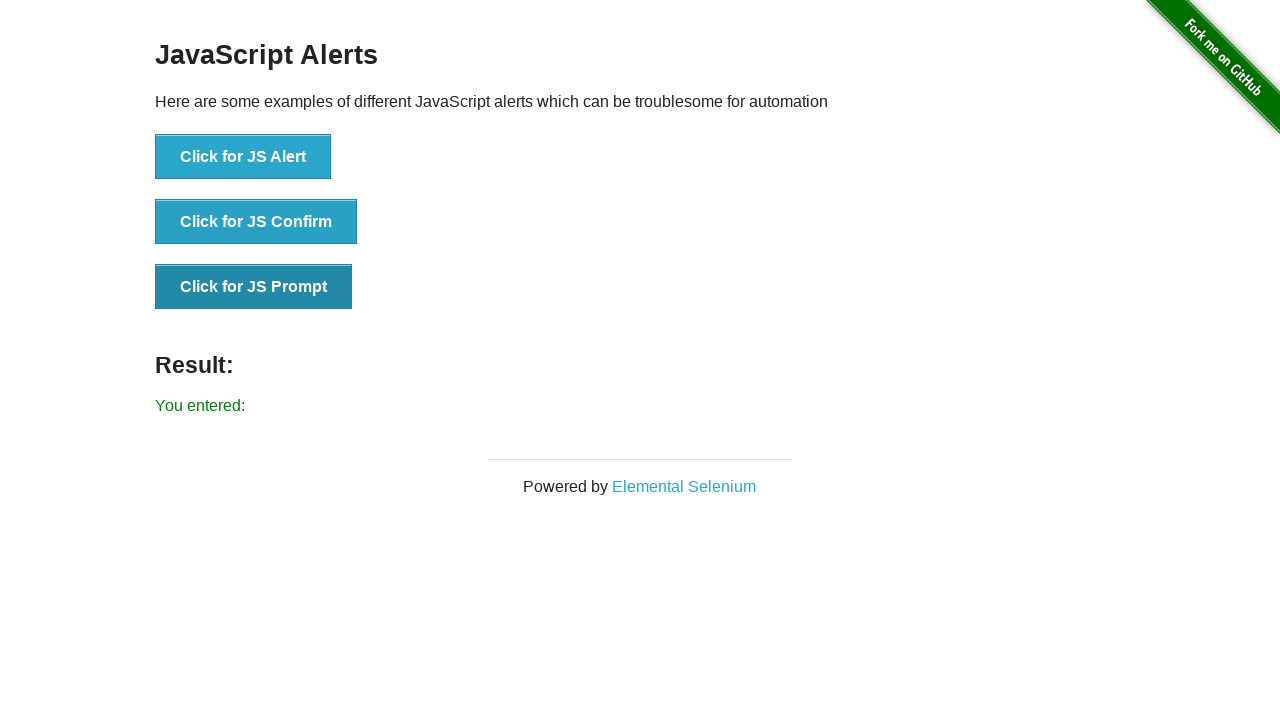

Set up dialog handler to dismiss prompt and clicked 'Click for JS Prompt' button at (254, 287) on xpath=//button[text()='Click for JS Prompt']
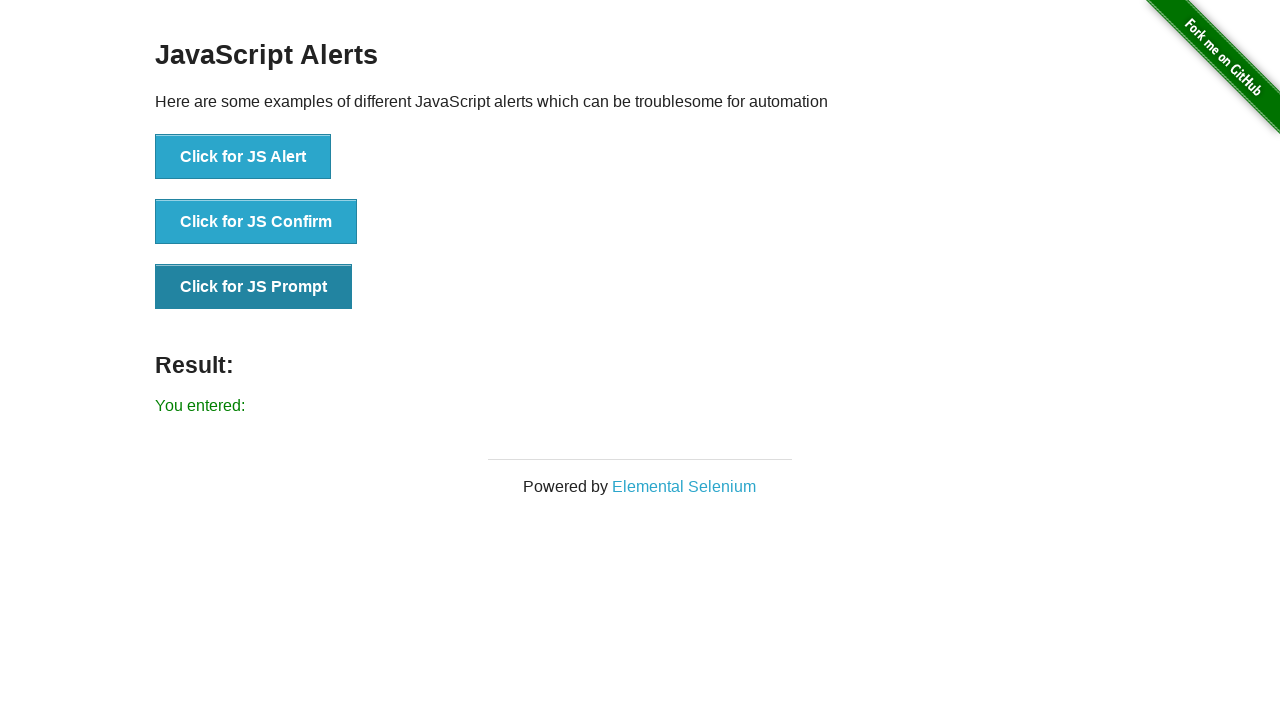

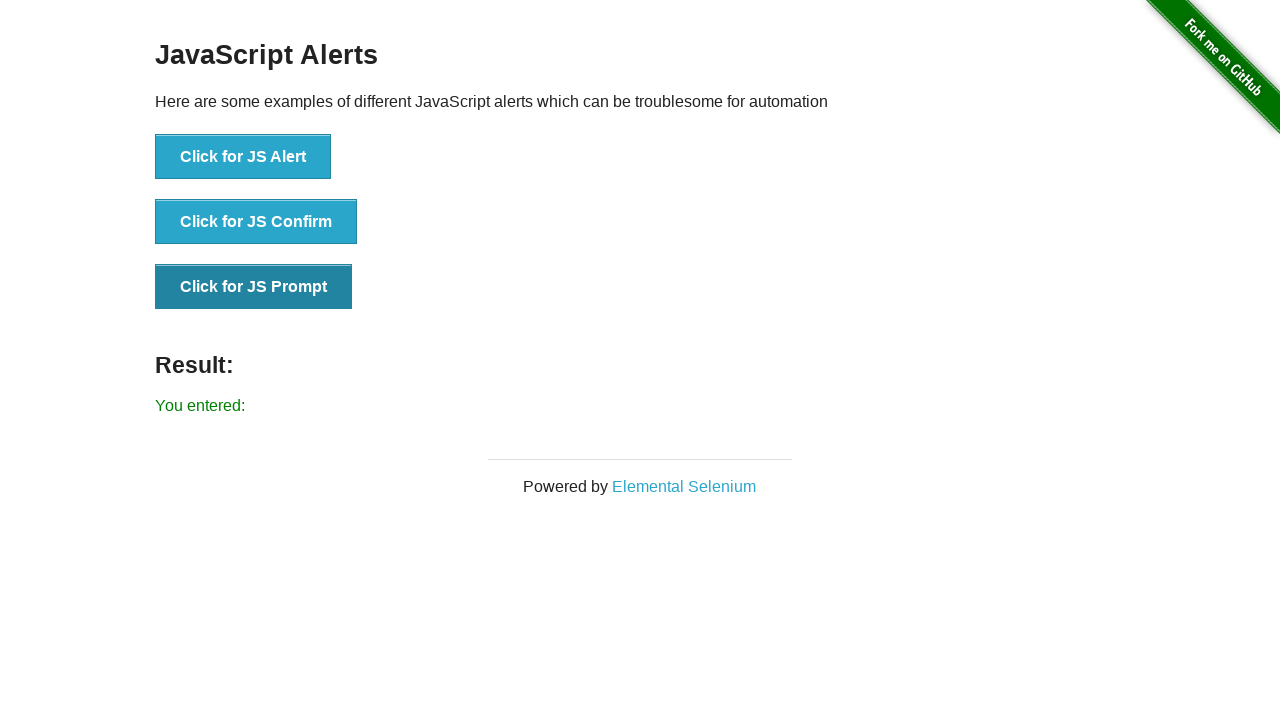